Tests slider functionality by dragging the slider element and verifying the displayed values

Starting URL: https://demoqa.com/slider

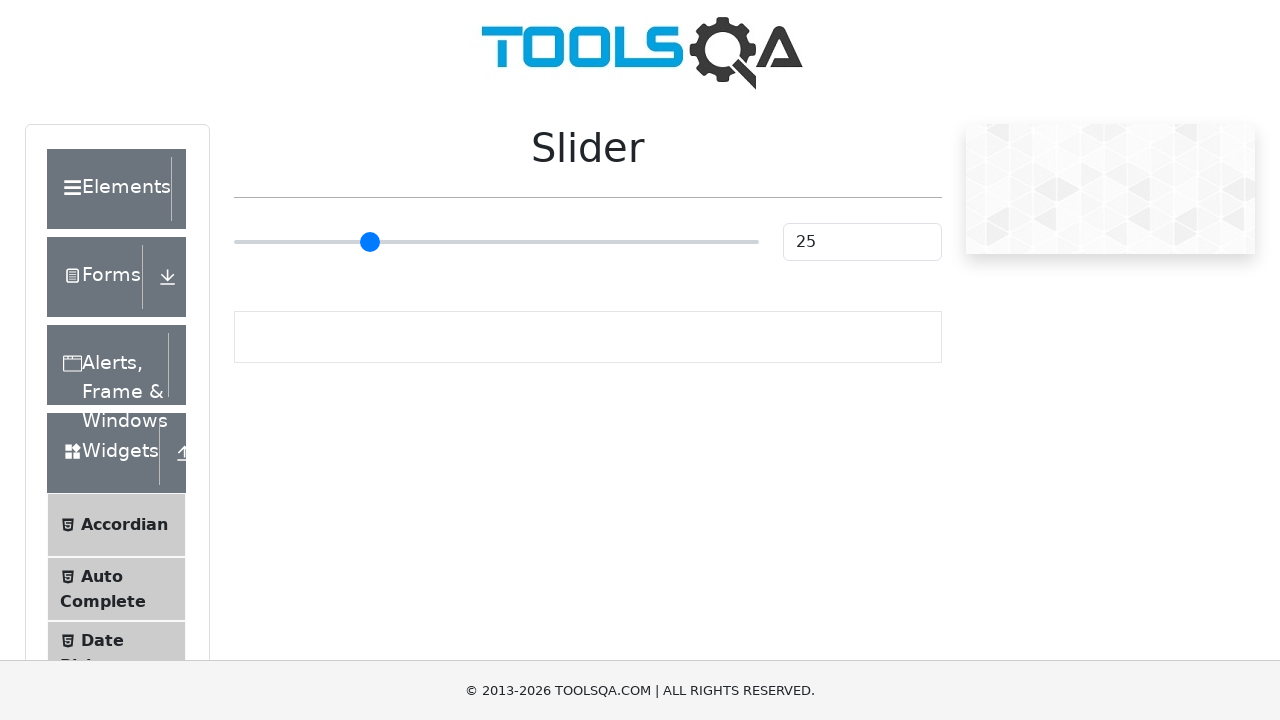

Located the slider element
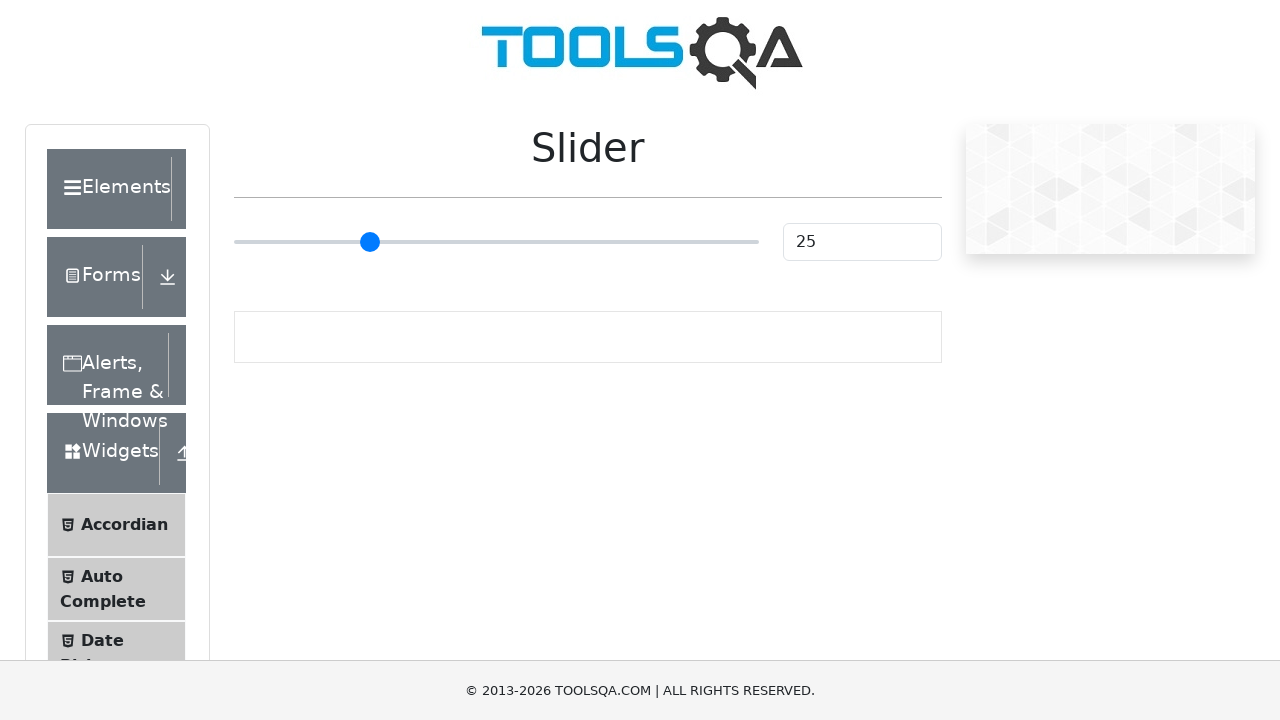

Retrieved slider bounding box dimensions
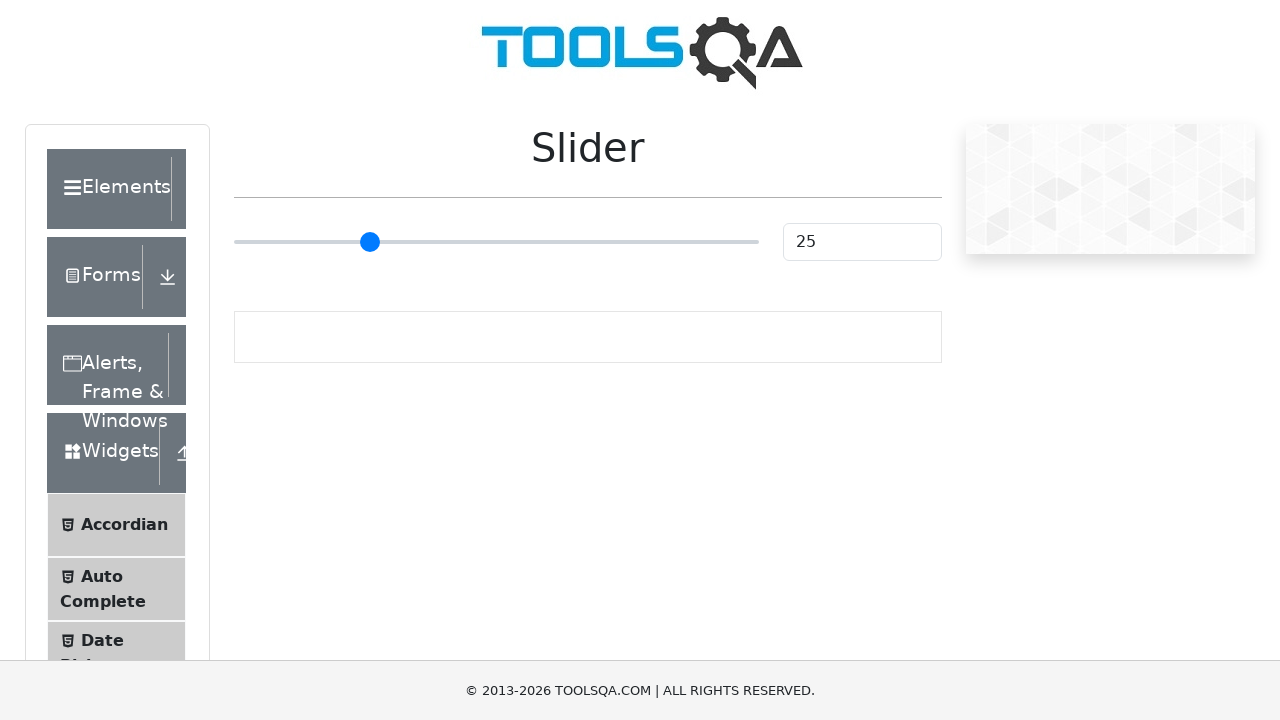

Moved mouse to center of slider at (496, 242)
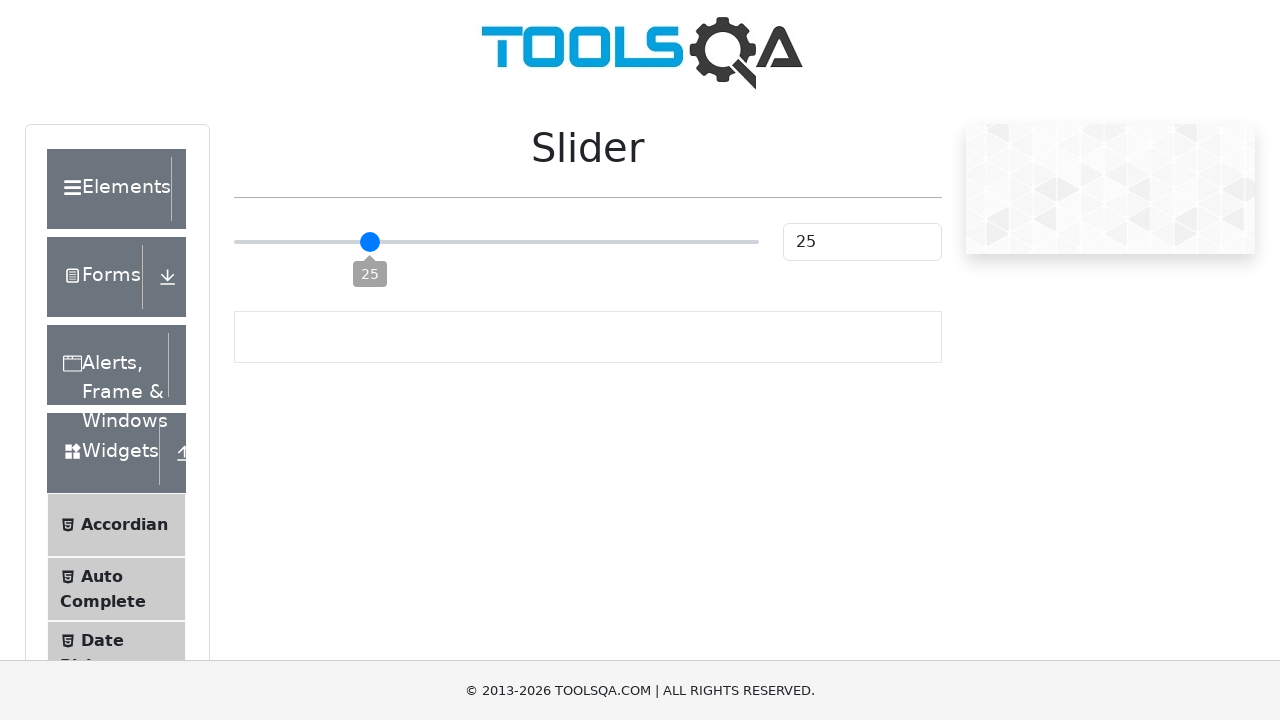

Pressed mouse button down on slider at (496, 242)
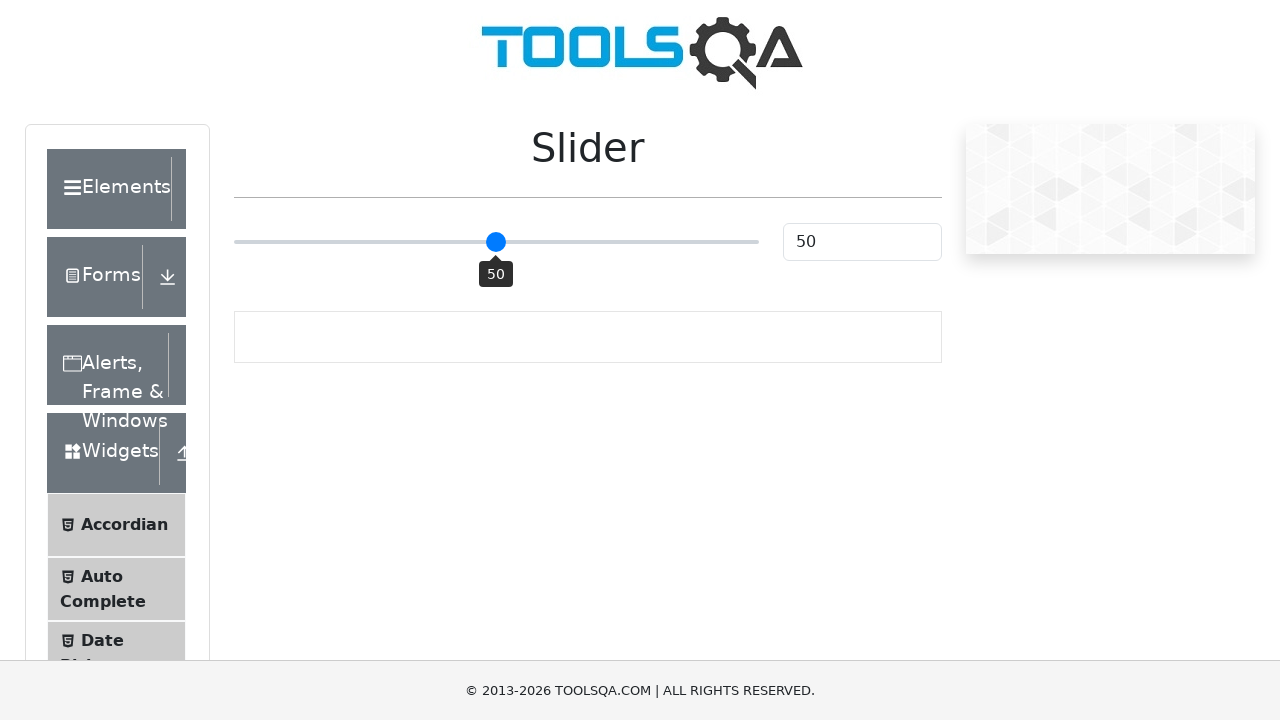

Dragged slider 5 pixels to the left at (491, 242)
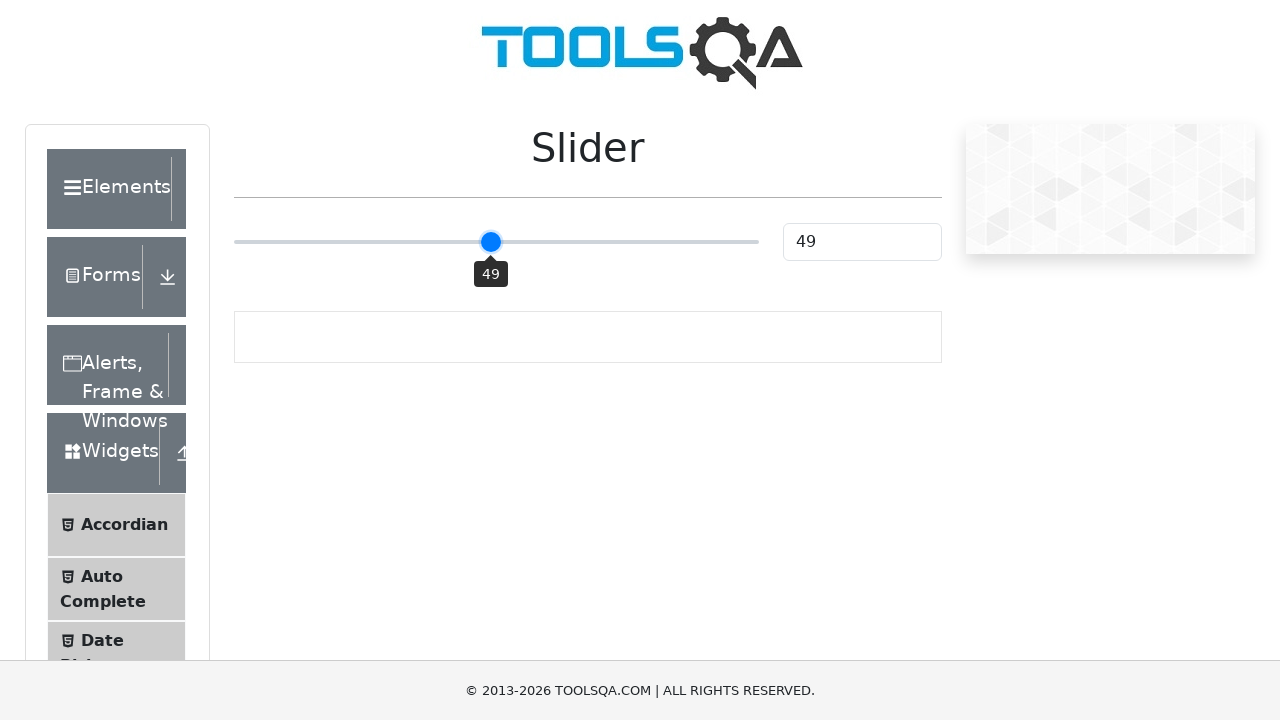

Released mouse button to complete slider drag at (491, 242)
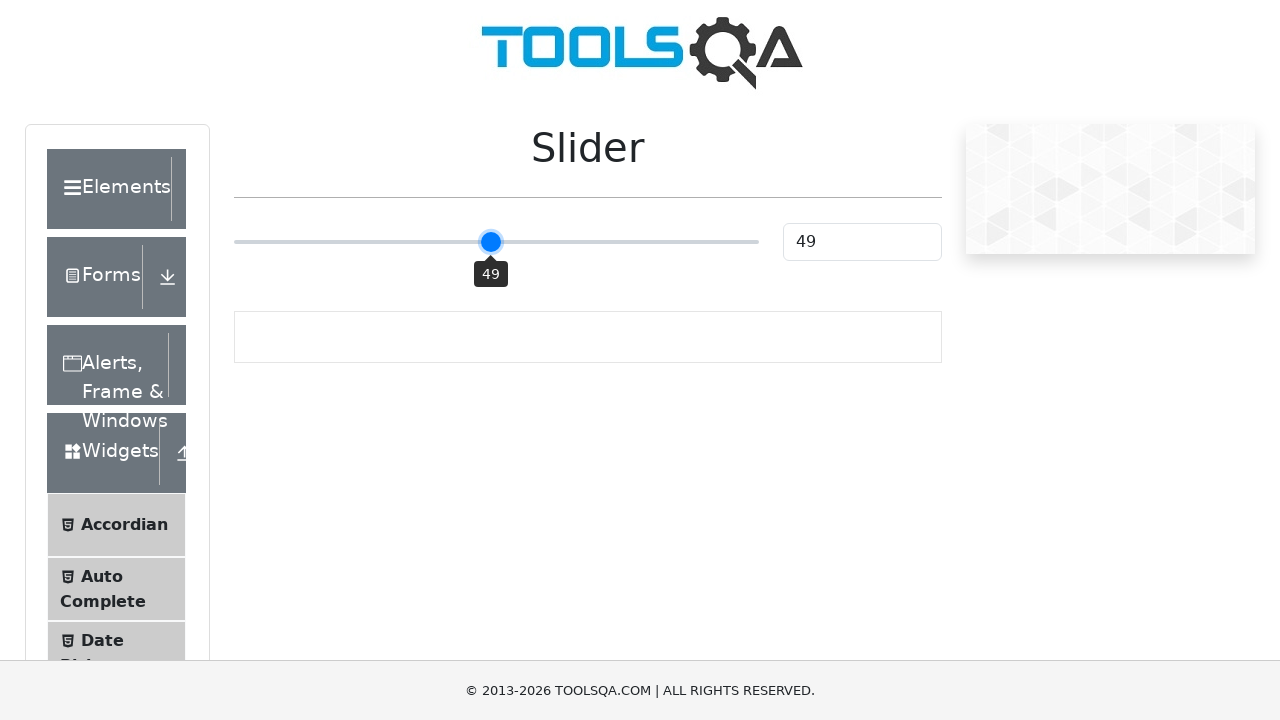

Retrieved value from slider tooltip
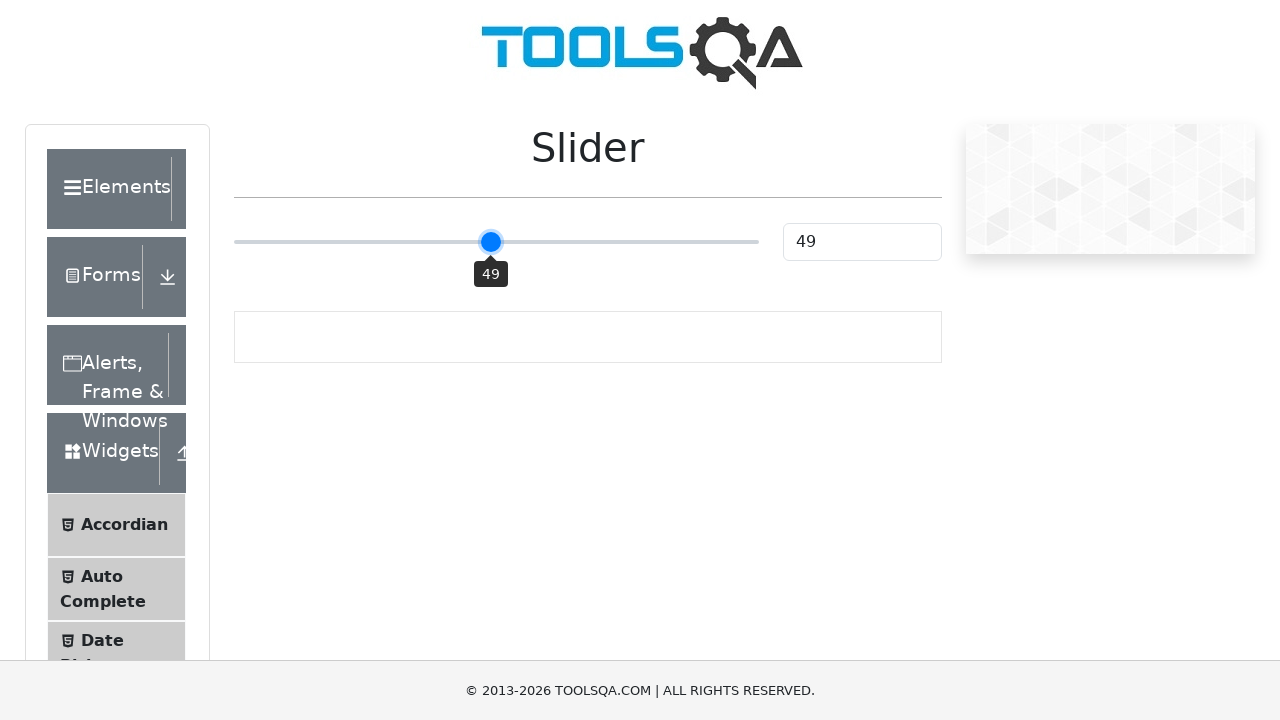

Retrieved value from input box
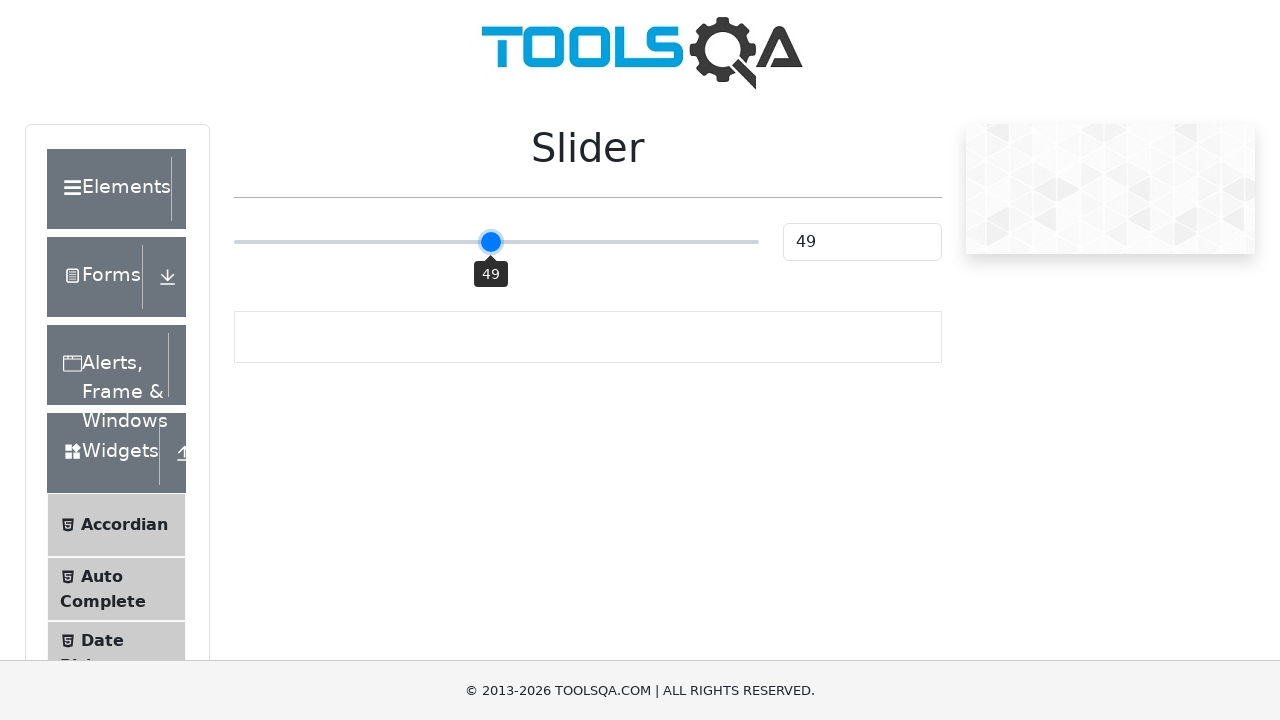

Verified slider tooltip value is not None
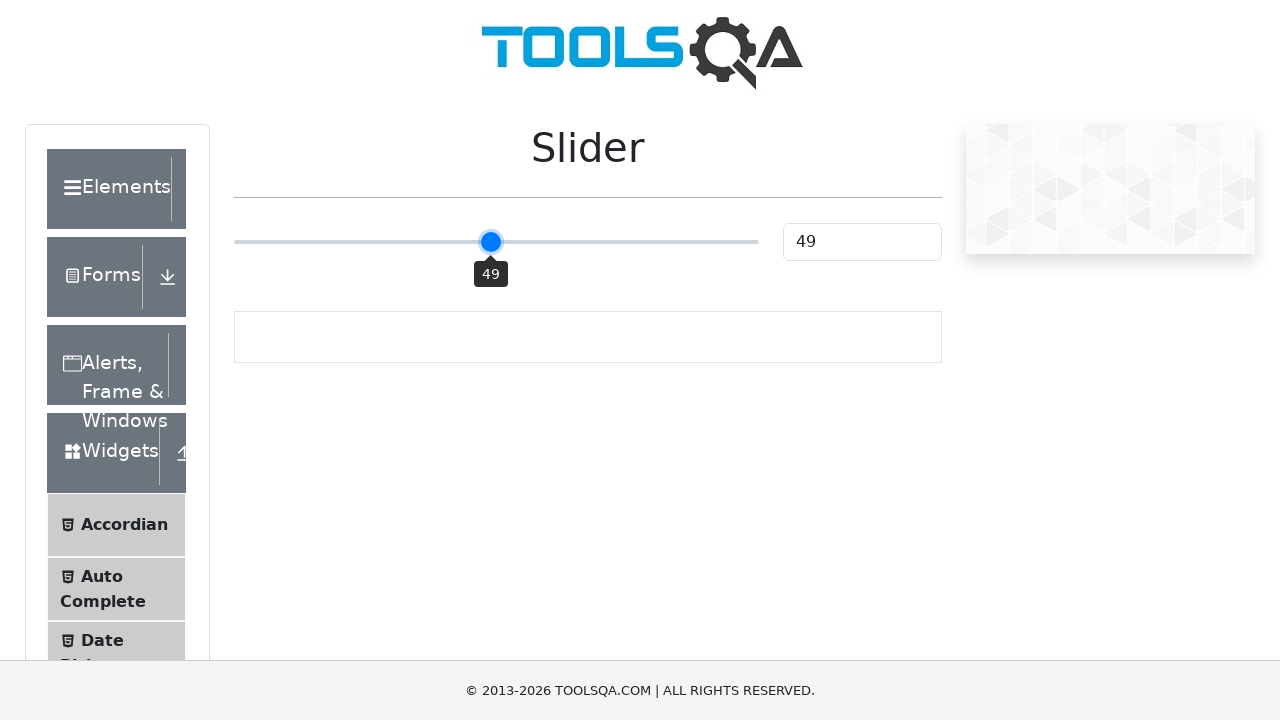

Verified input box value is not None
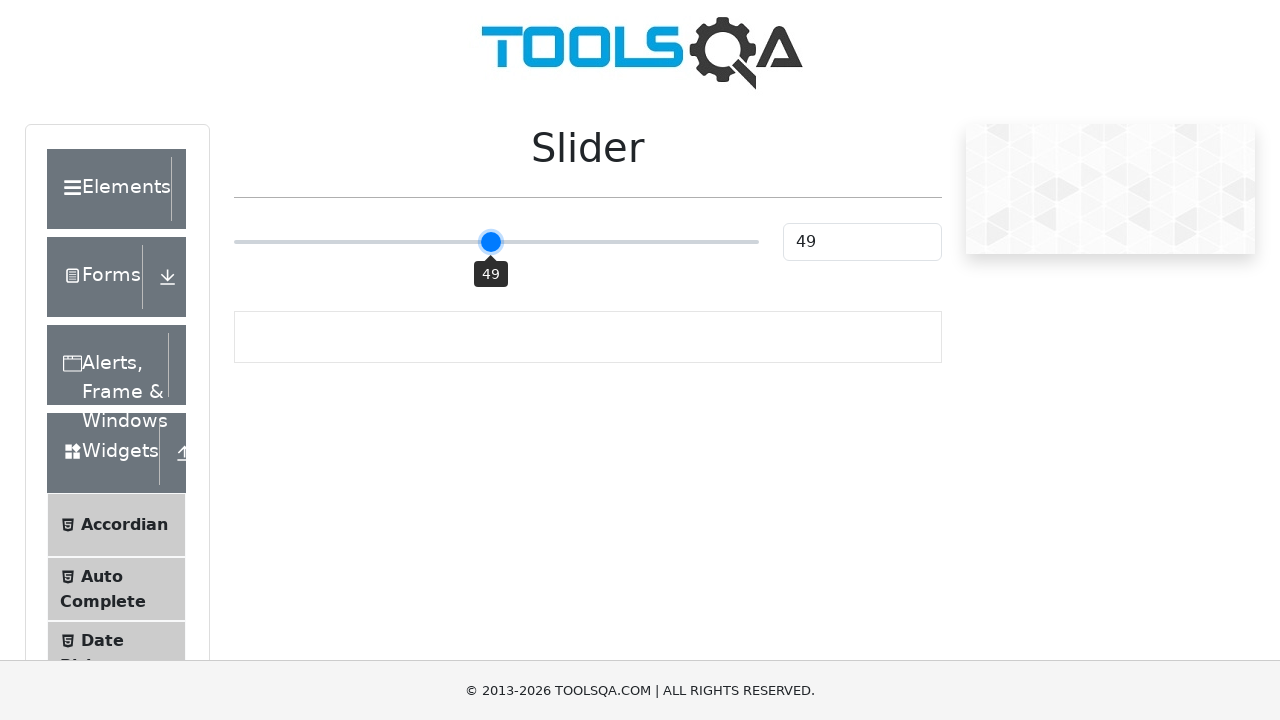

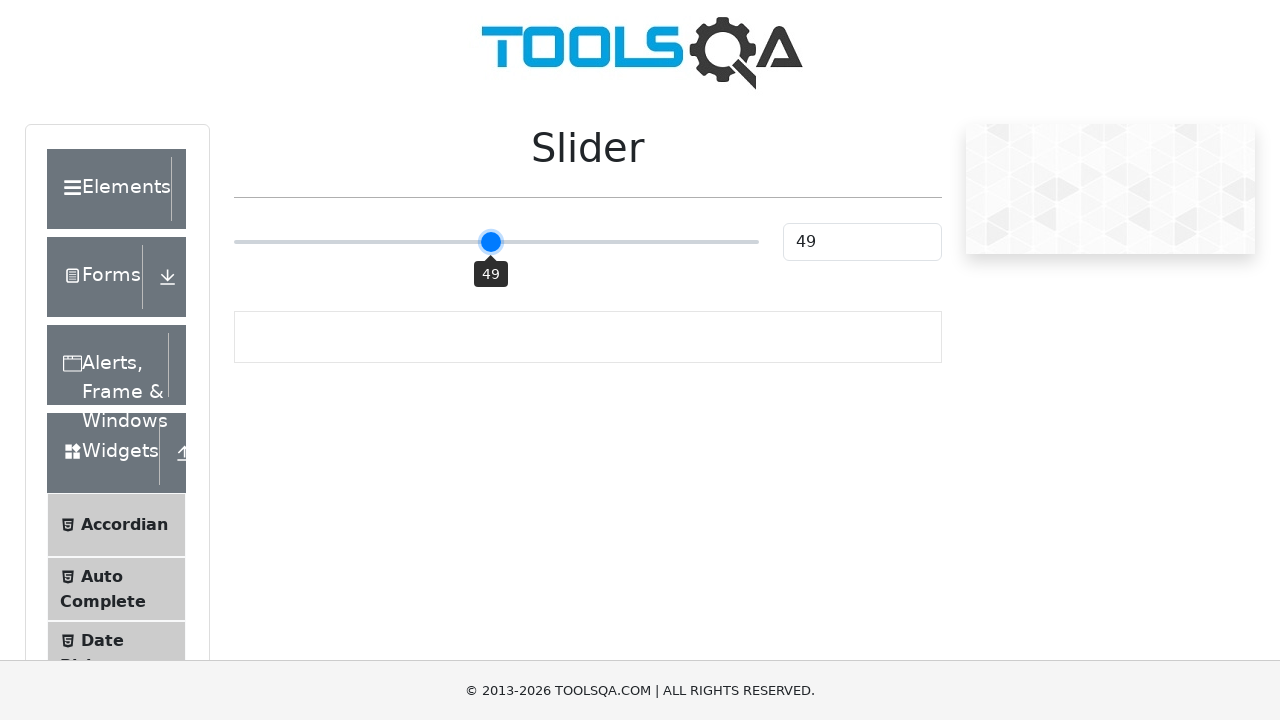